Tests AngularJS two-way data binding by entering a name in an input field and verifying the greeting message updates accordingly

Starting URL: http://www.angularjs.org

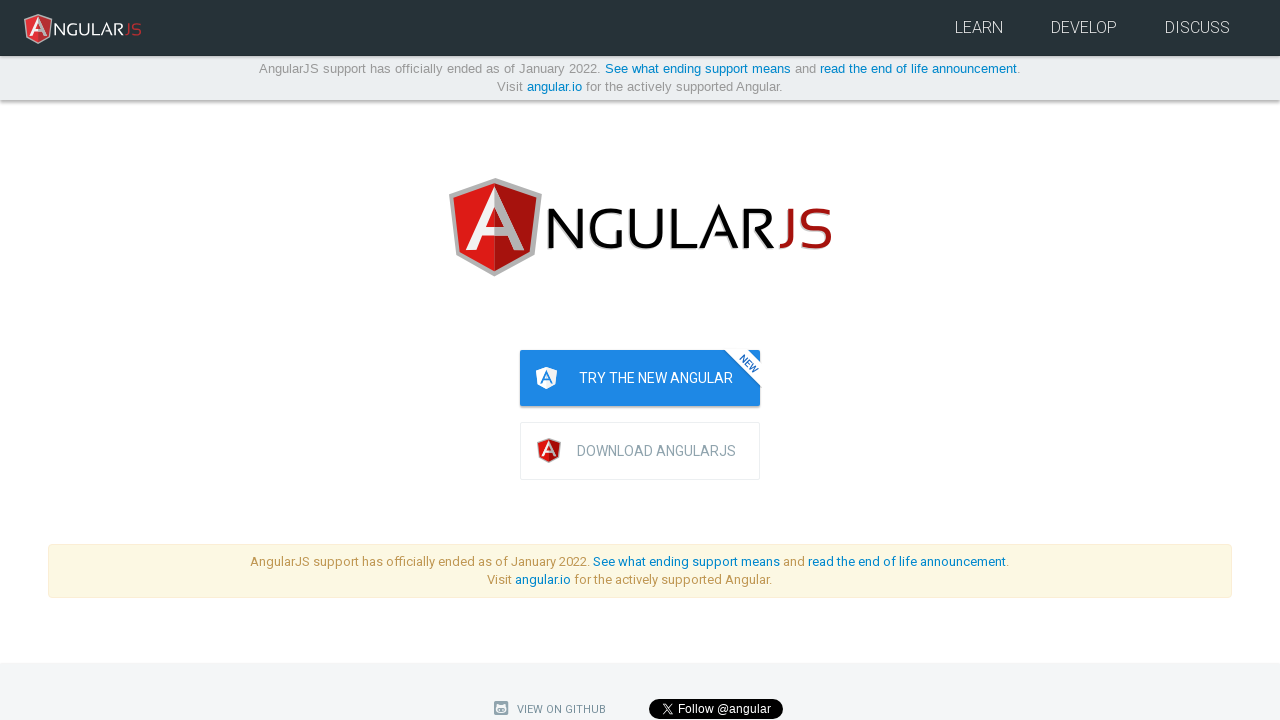

Navigated to AngularJS homepage
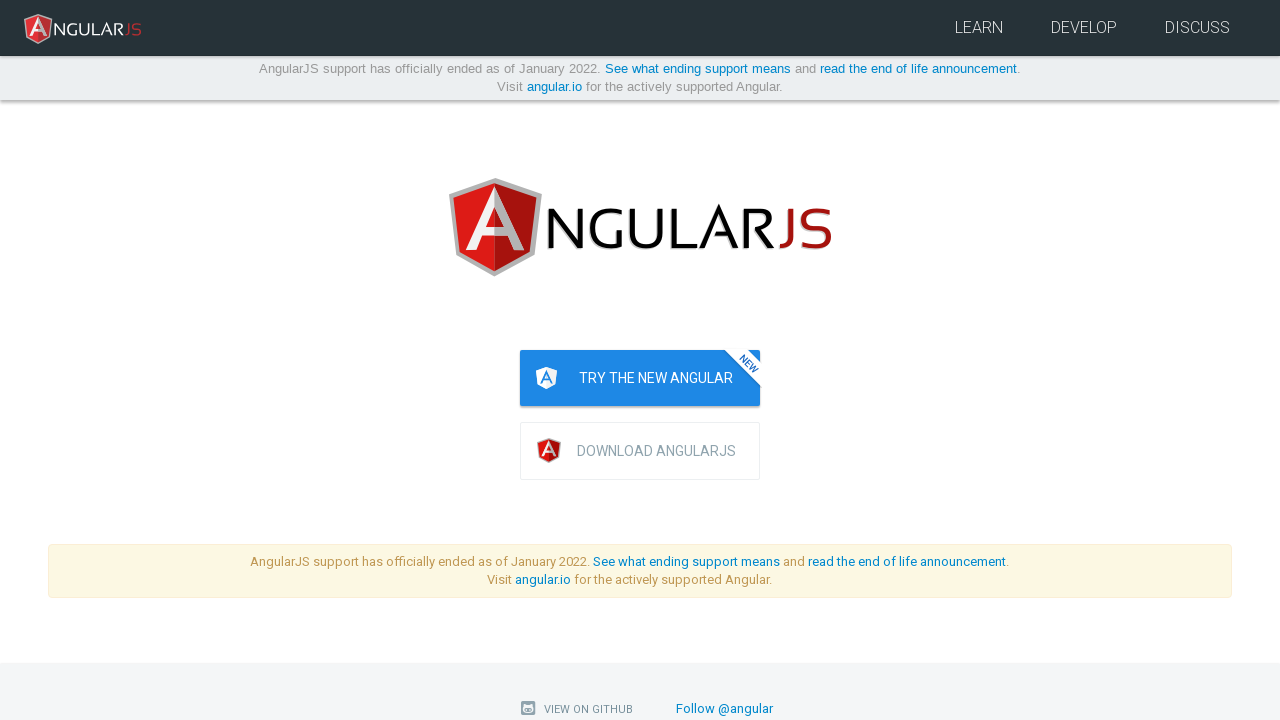

Filled name input field with 'Julie' on input[ng-model='yourName']
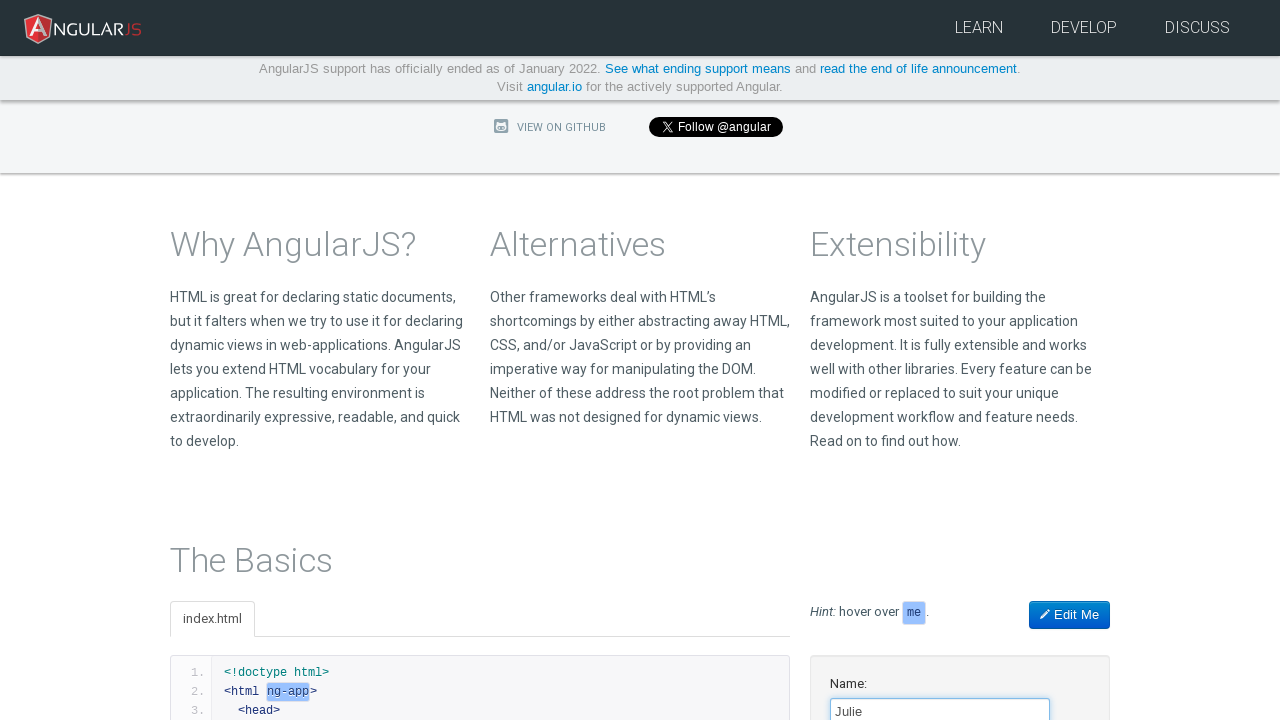

Greeting message 'Hello Julie!' appeared, confirming two-way data binding works
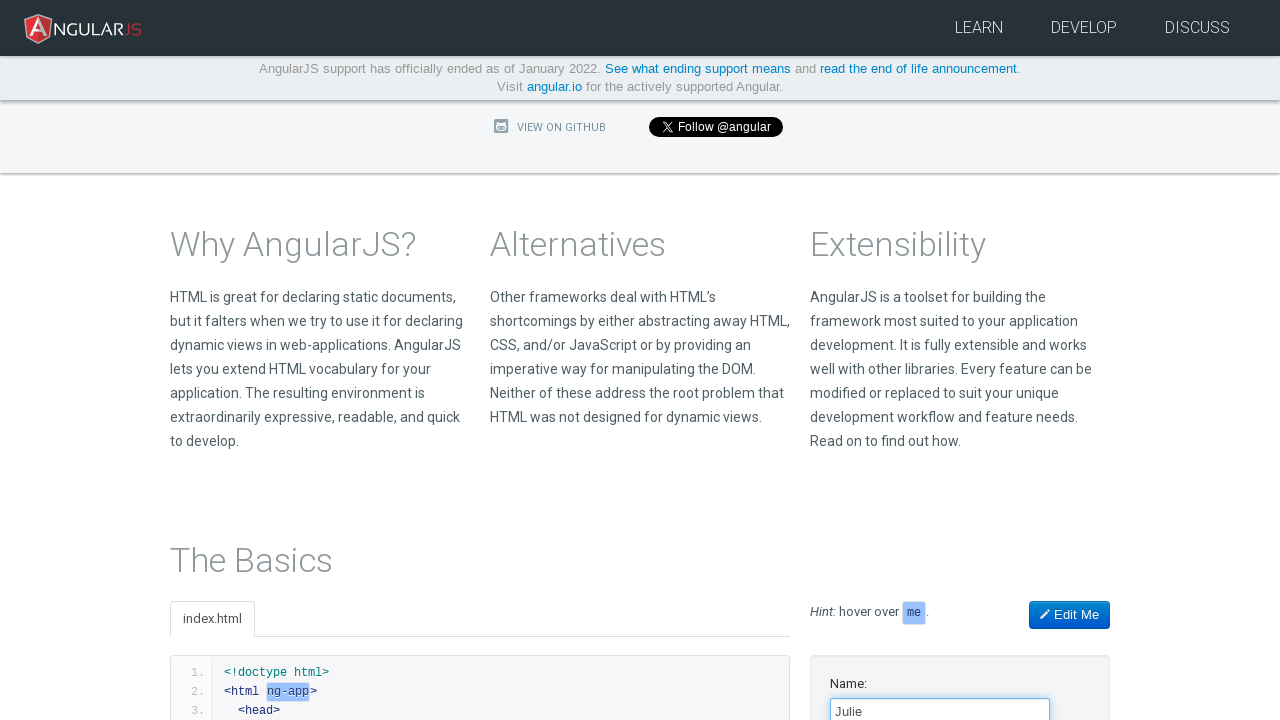

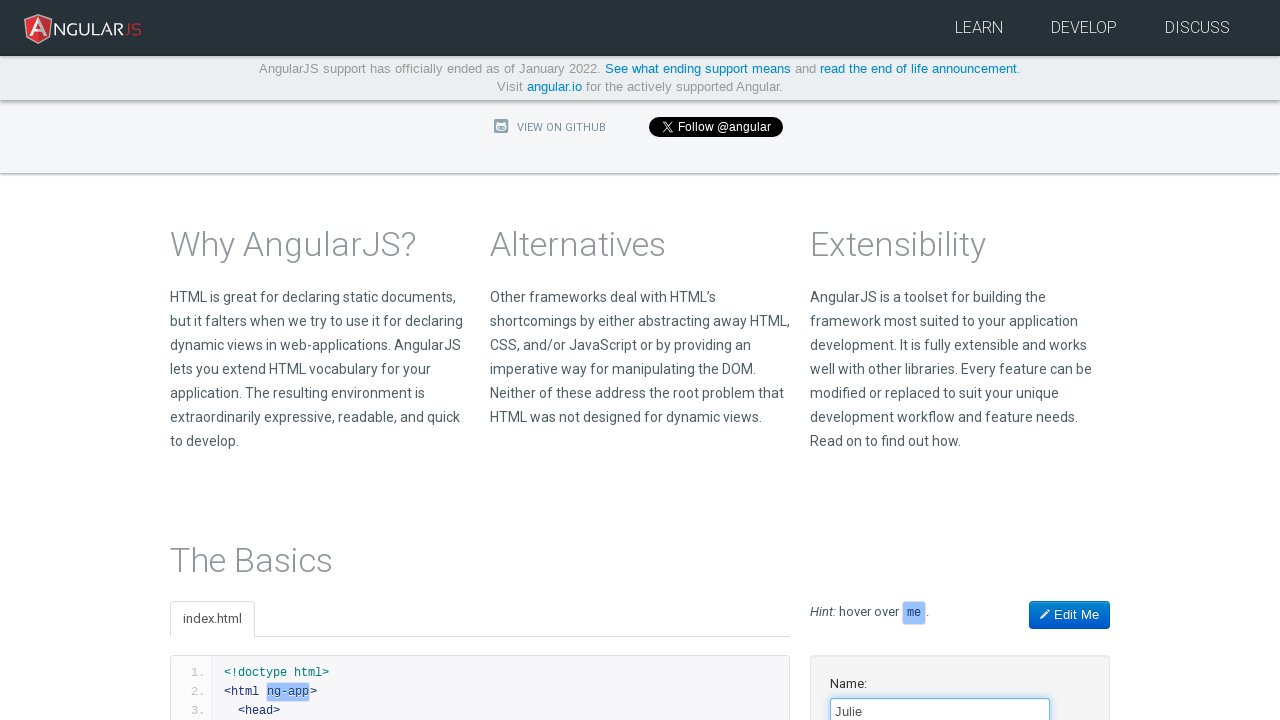